Tests page scrolling functionality by scrolling to make frame2 element visible in the viewport

Starting URL: https://demoqa.com/frames

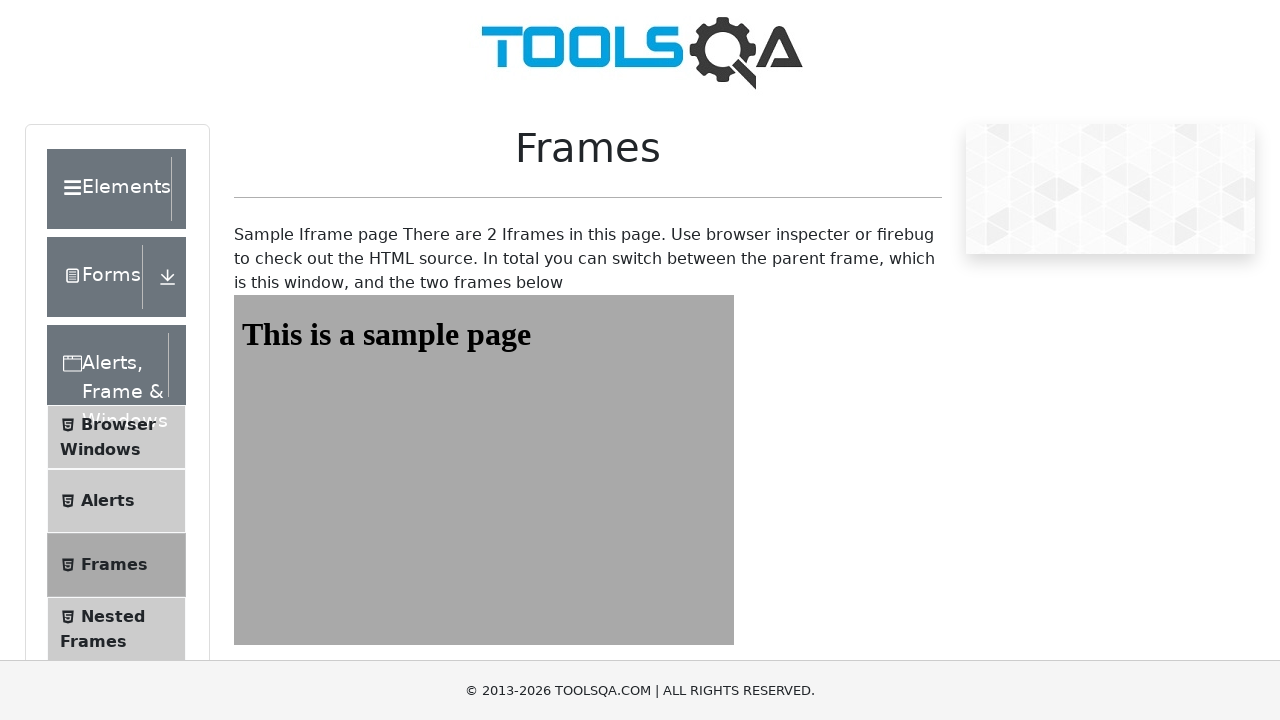

Navigated to frames demo page at https://demoqa.com/frames
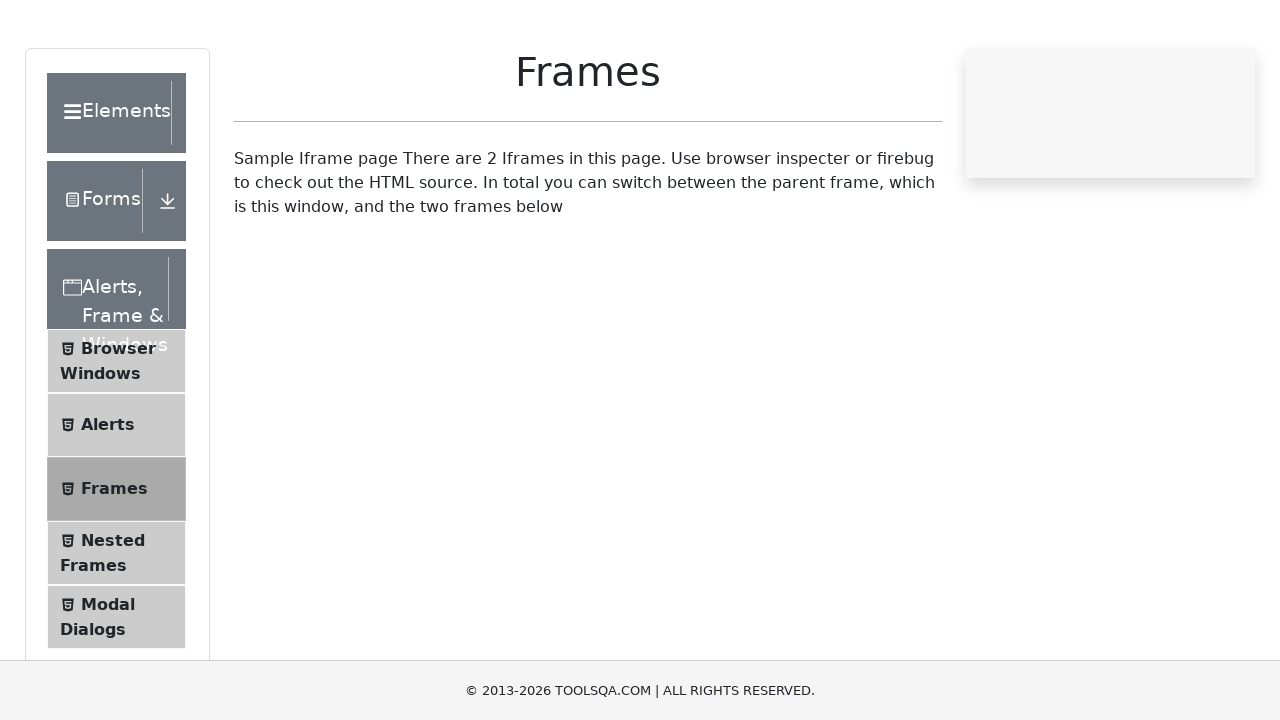

Scrolled to frame2 element to make it visible in viewport
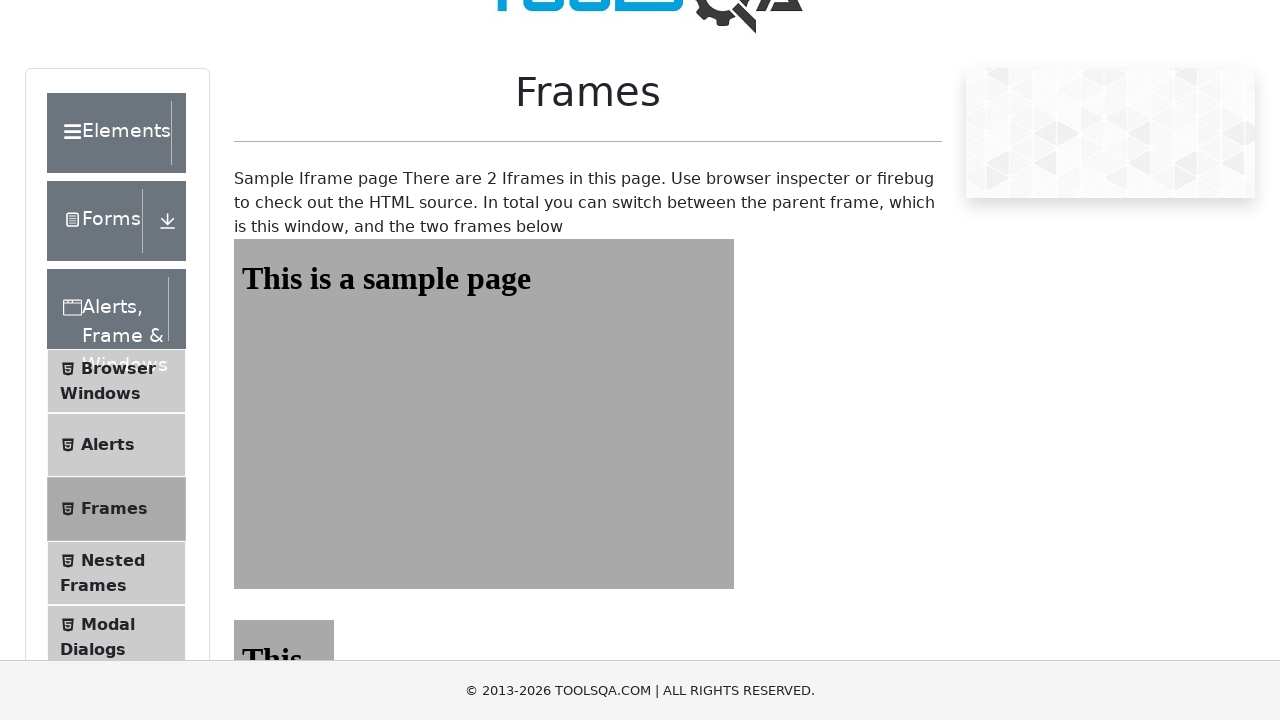

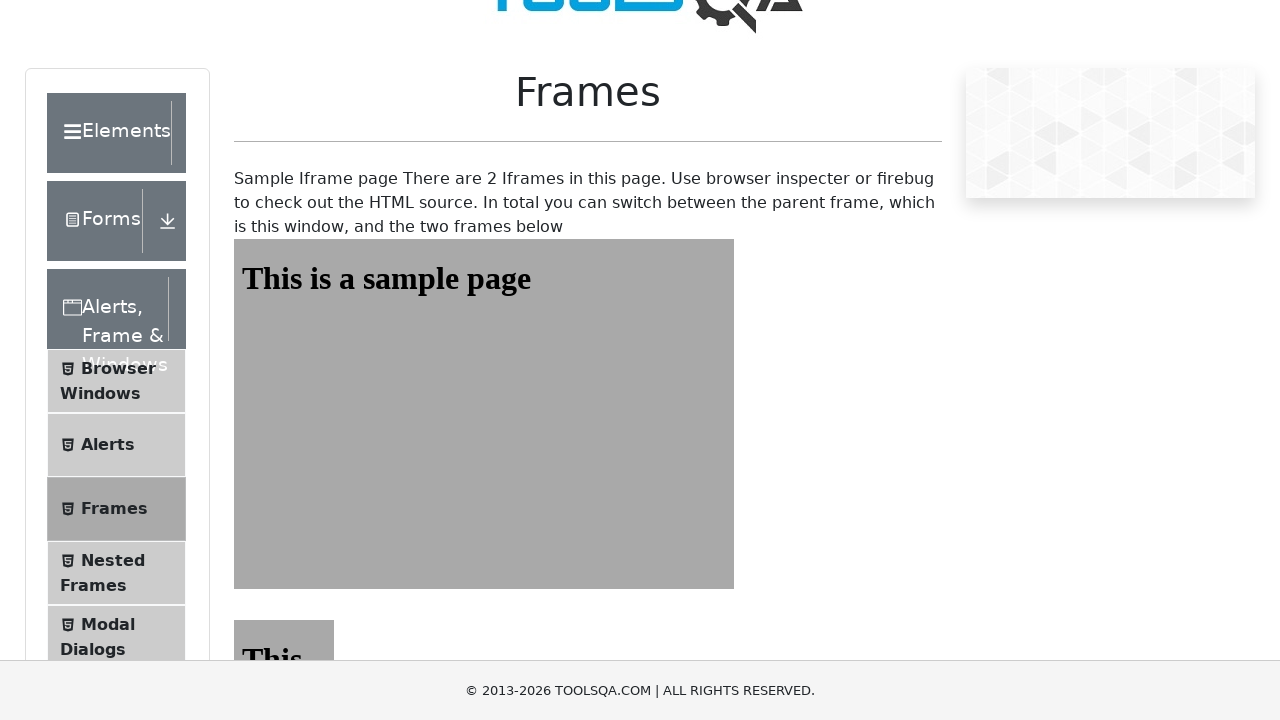